Tests popup validations including hiding/showing text elements, accepting dialog alerts, hovering over elements, and interacting with content inside an iframe

Starting URL: https://www.rahulshettyacademy.com/AutomationPractice/

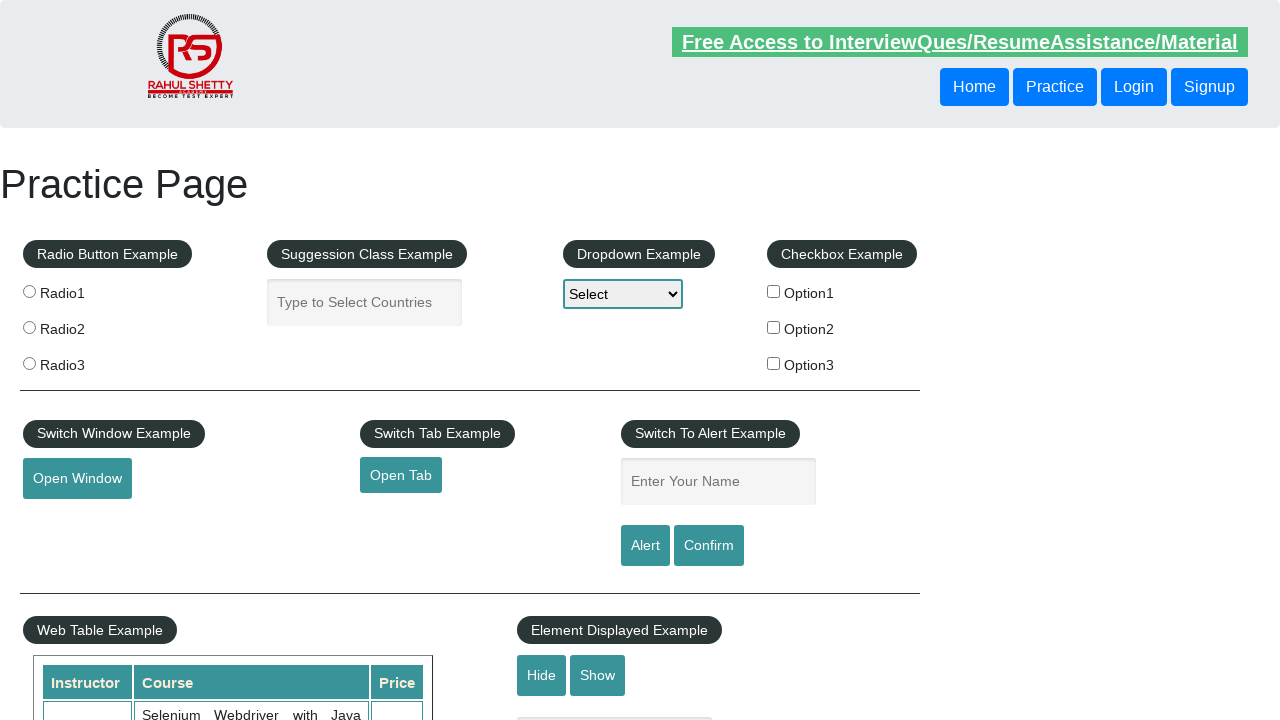

Verified text box is visible
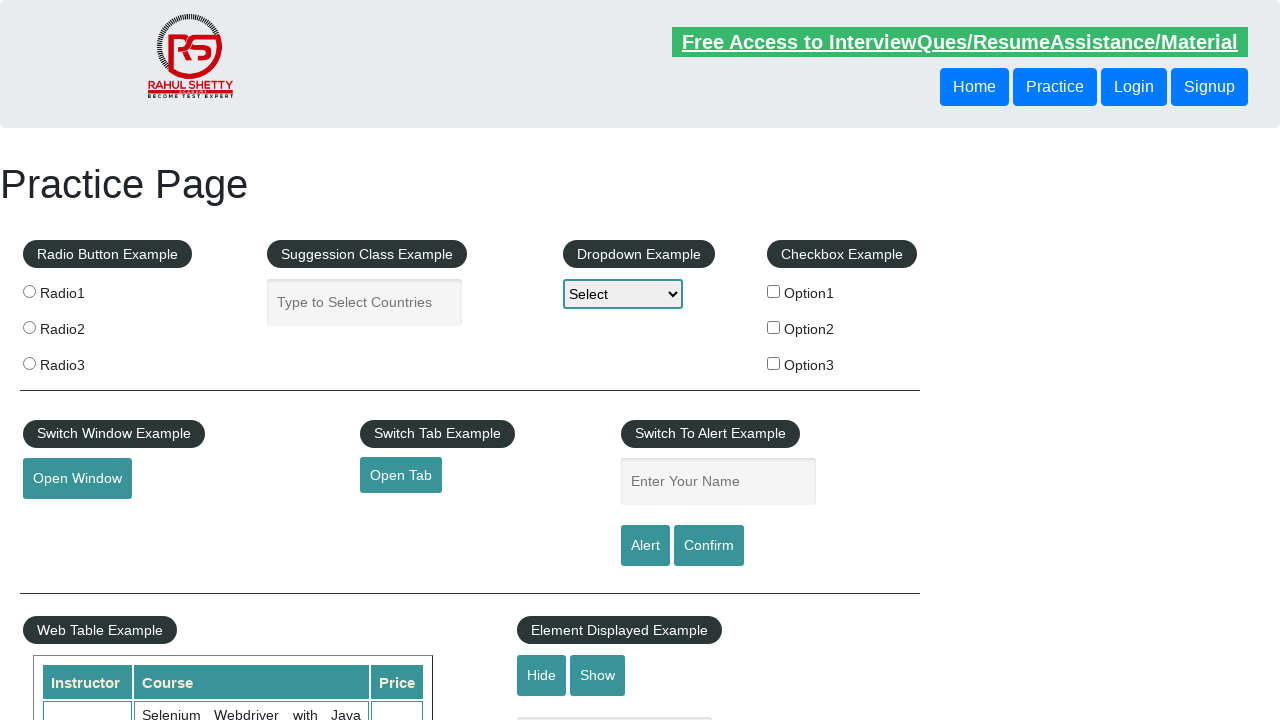

Clicked hide button to hide text box at (542, 675) on #hide-textbox
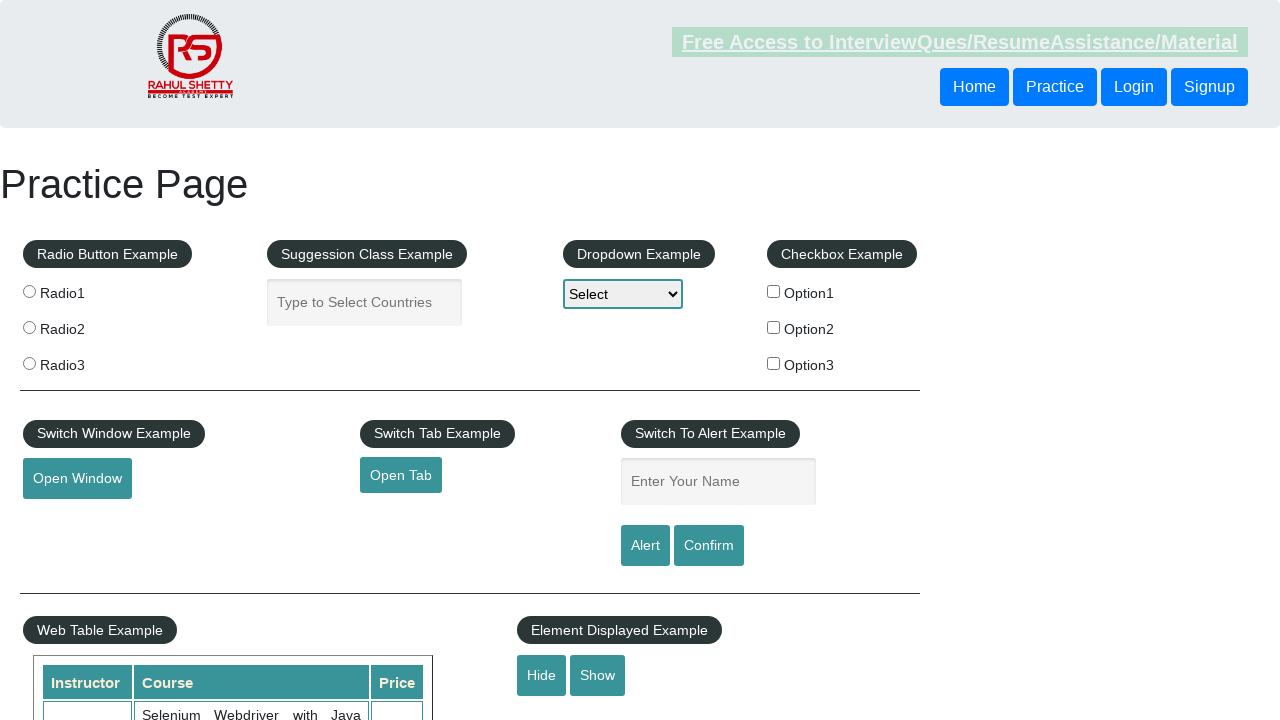

Verified text box is now hidden
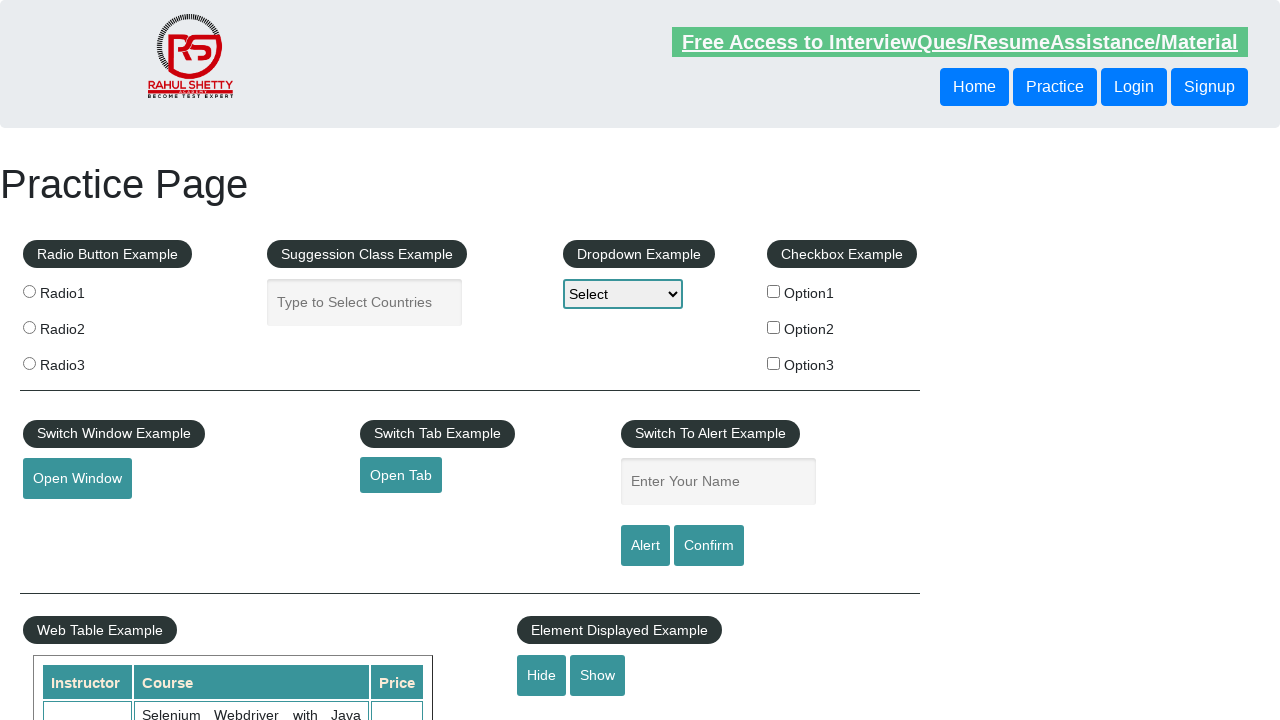

Set up dialog handler to accept alerts
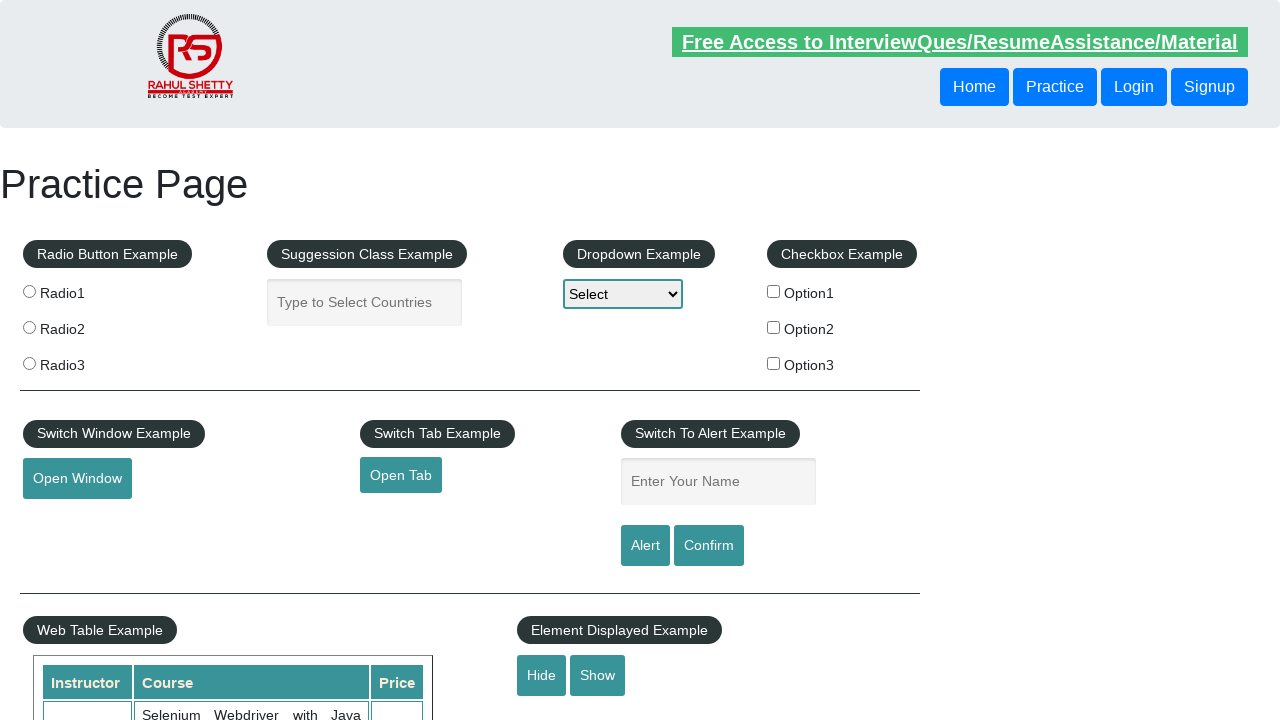

Clicked confirm button which triggered dialog alert at (709, 546) on #confirmbtn
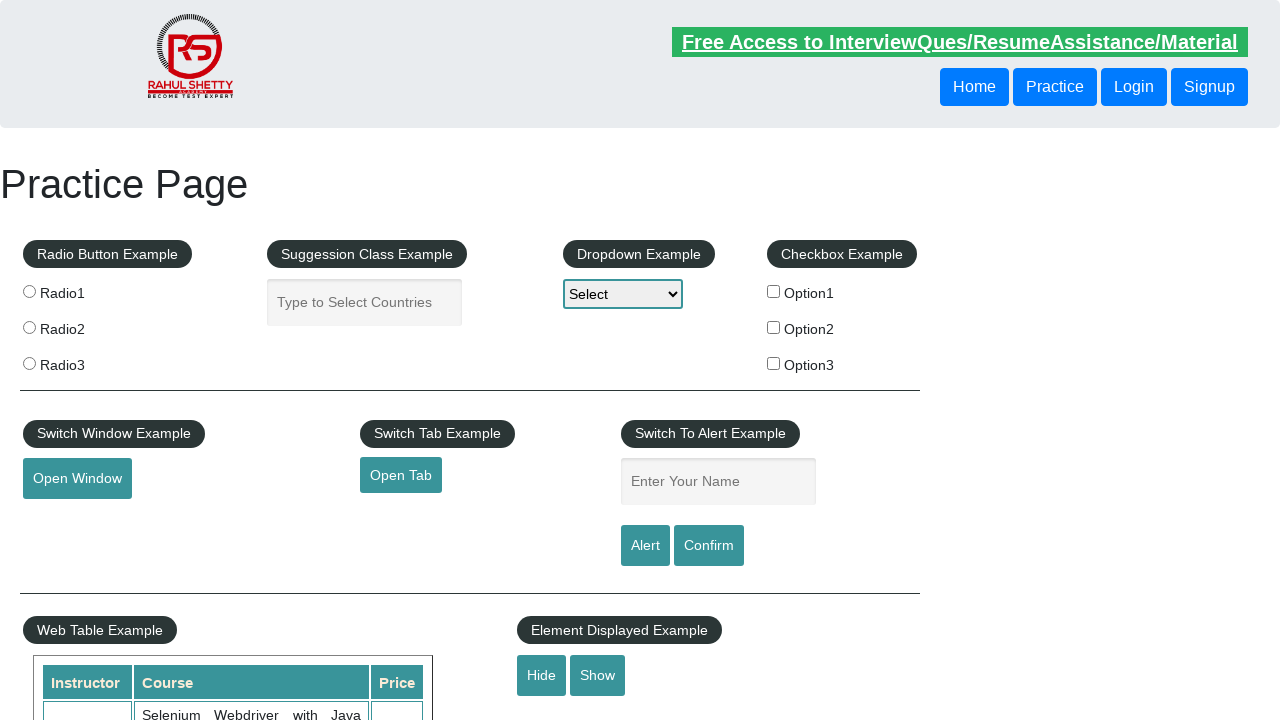

Hovered over mouse hover element at (83, 361) on #mousehover
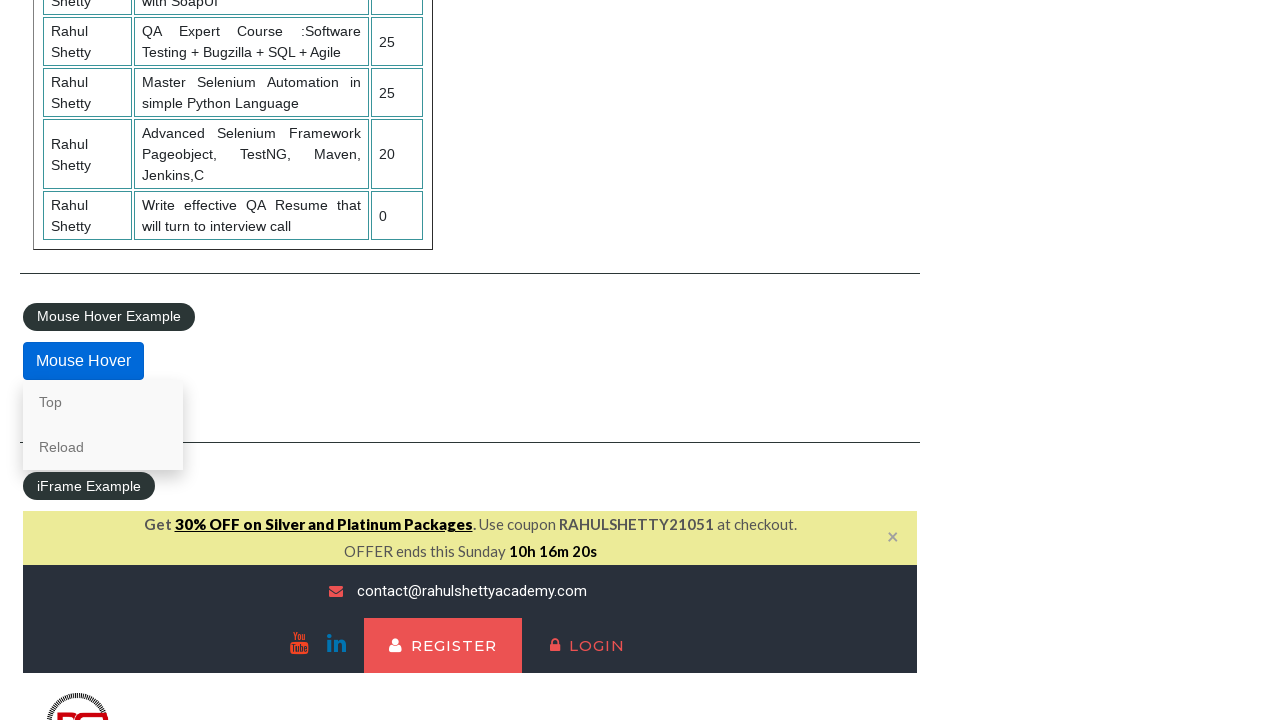

Clicked lifetime access link inside iframe at (307, 360) on #courses-iframe >> internal:control=enter-frame >> li a[href*='lifetime-access']
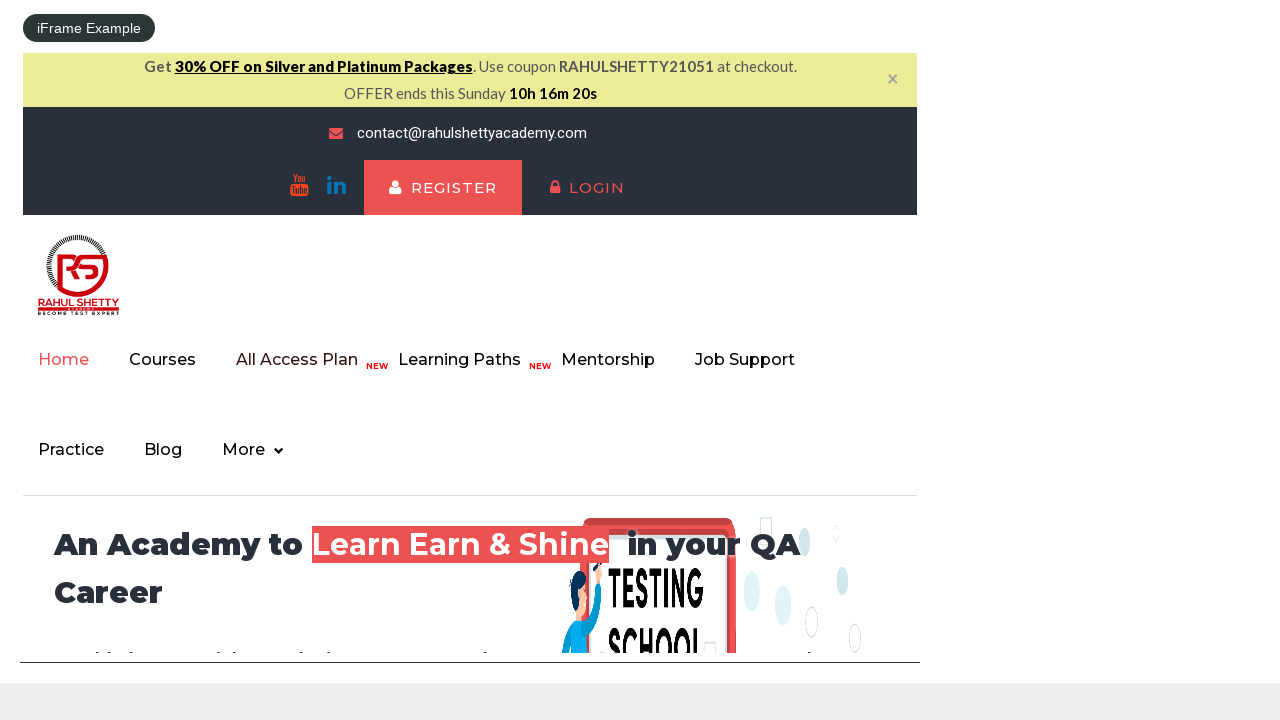

Waited for iframe content to load
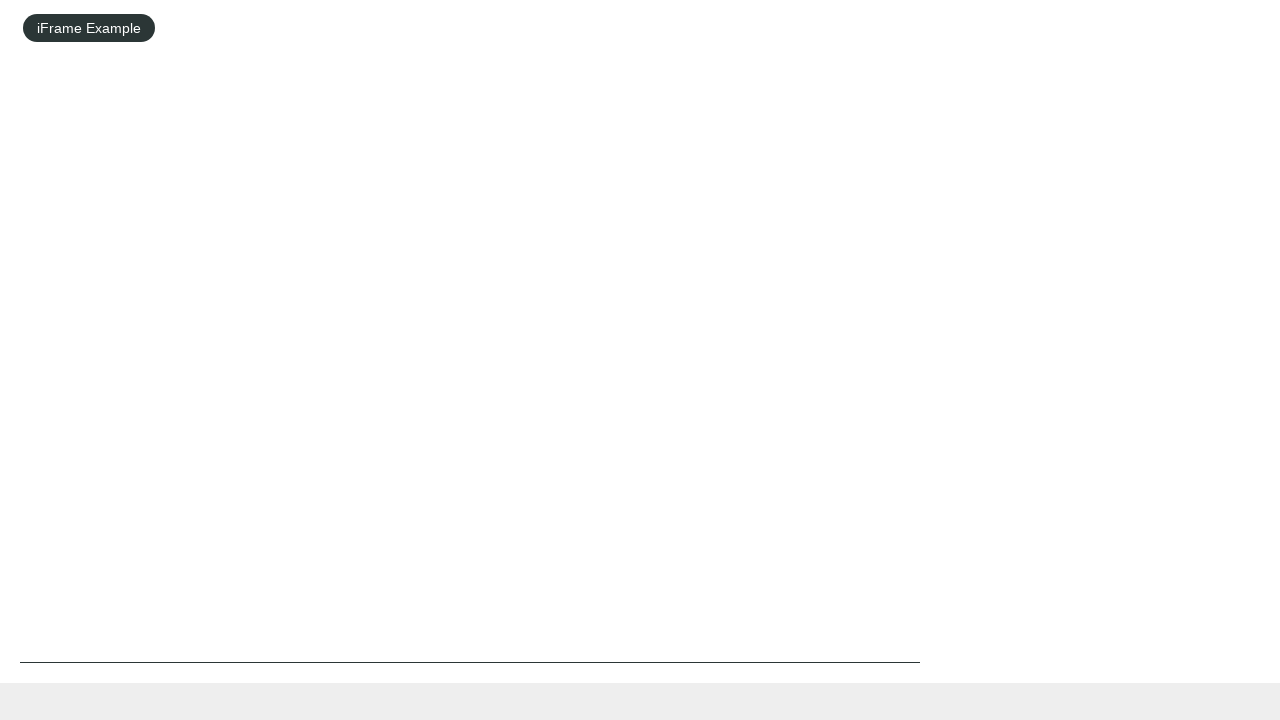

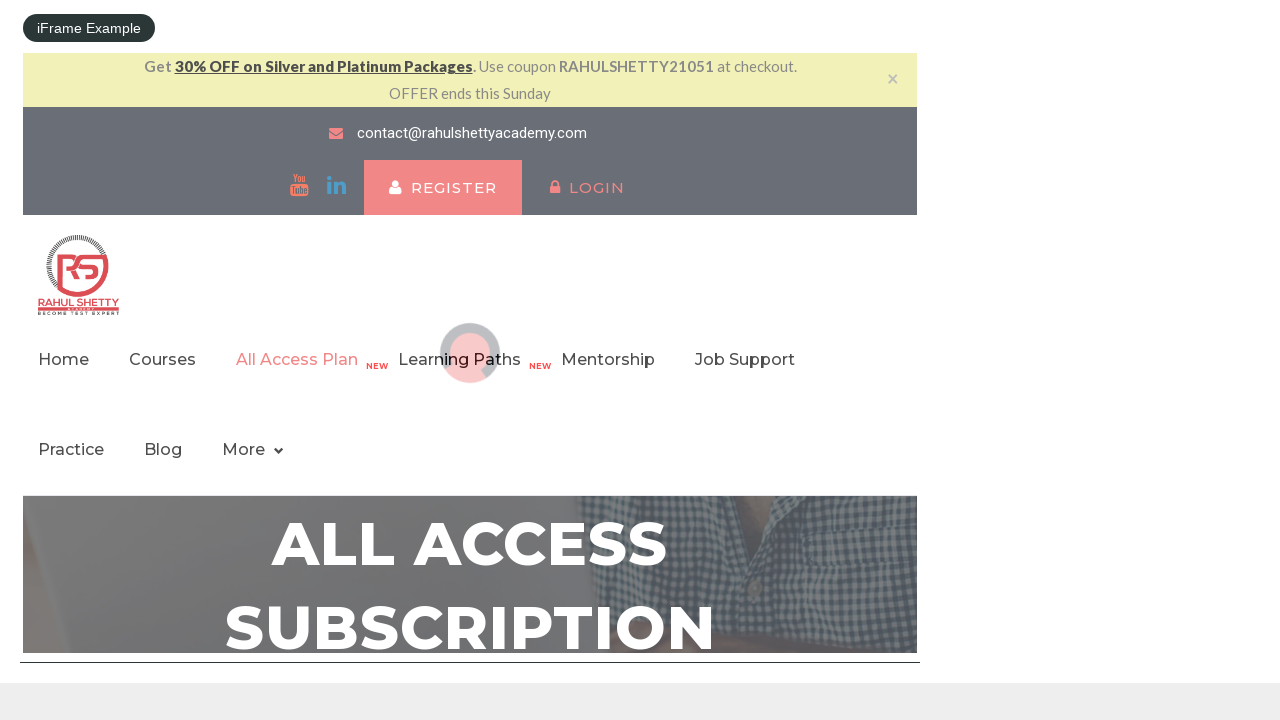